Tests JavaScript confirm dialog by clicking the button and dismissing the alert to verify the result text

Starting URL: http://the-internet.herokuapp.com/javascript_alerts

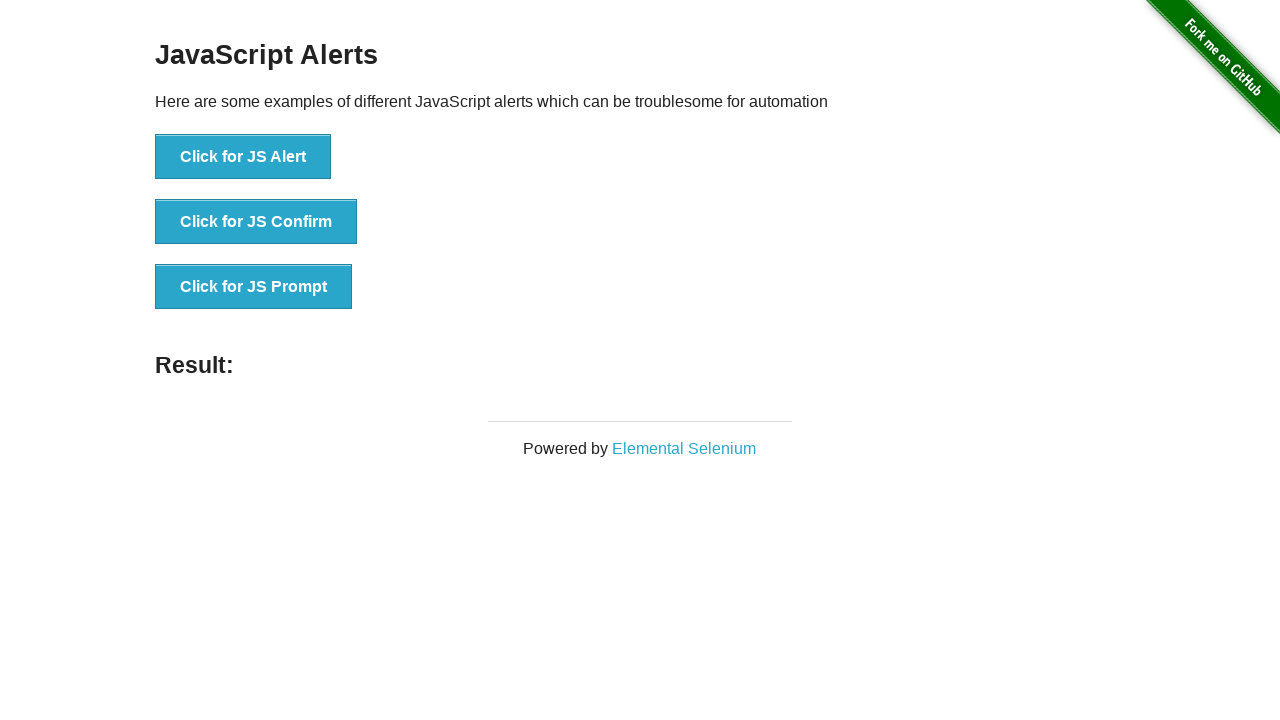

Clicked the JavaScript confirm button at (256, 222) on xpath=//button[@onclick = 'jsConfirm()']
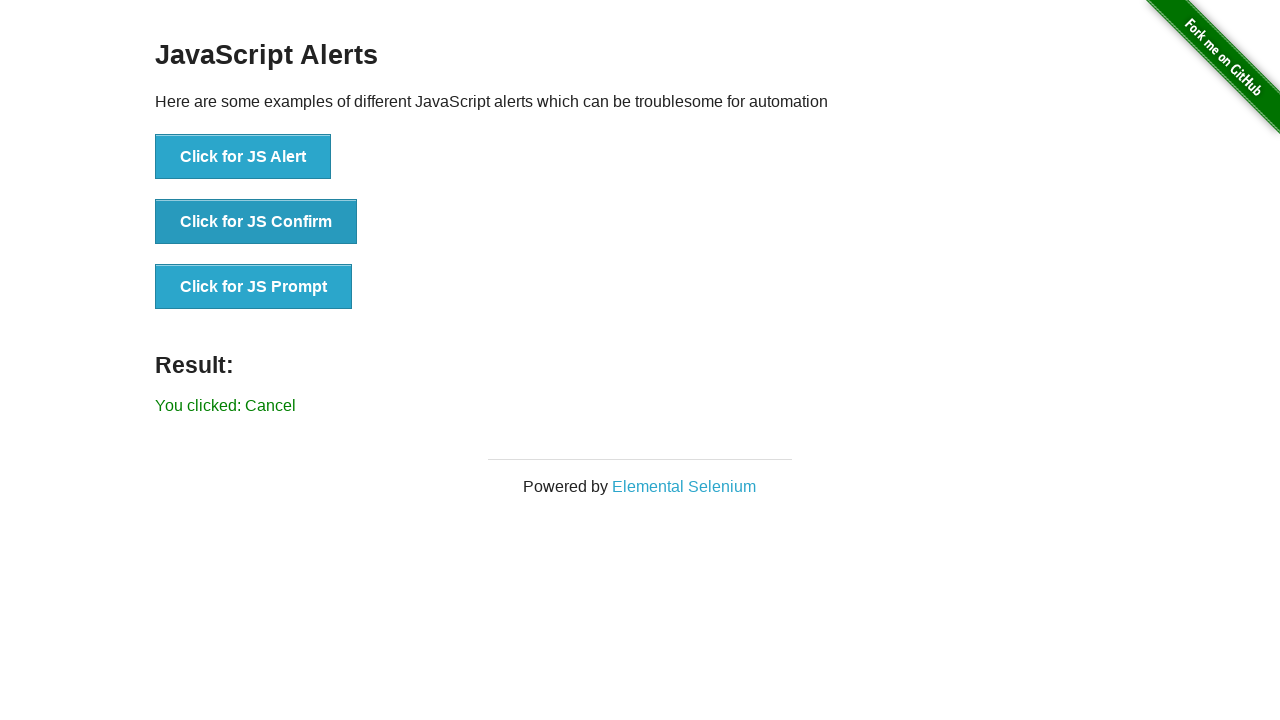

Set up dialog handler to dismiss alerts
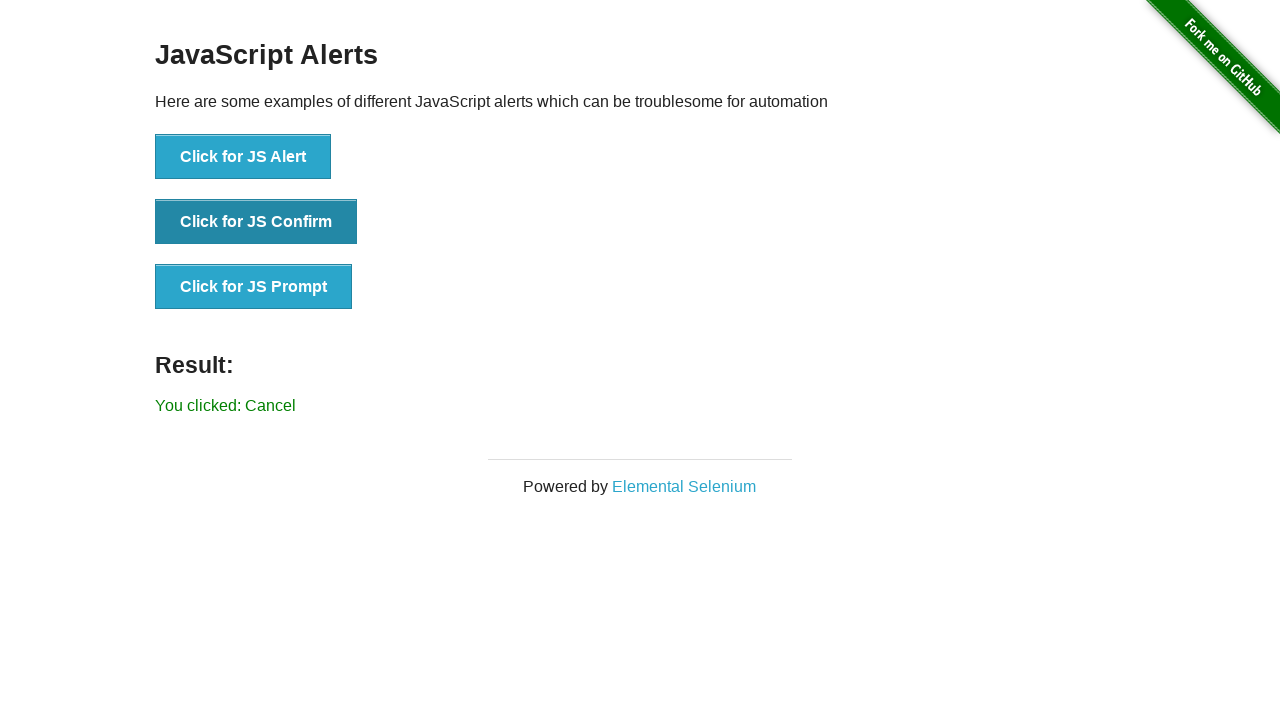

Clicked the confirm button and dismissed the alert at (256, 222) on xpath=//button[@onclick = 'jsConfirm()']
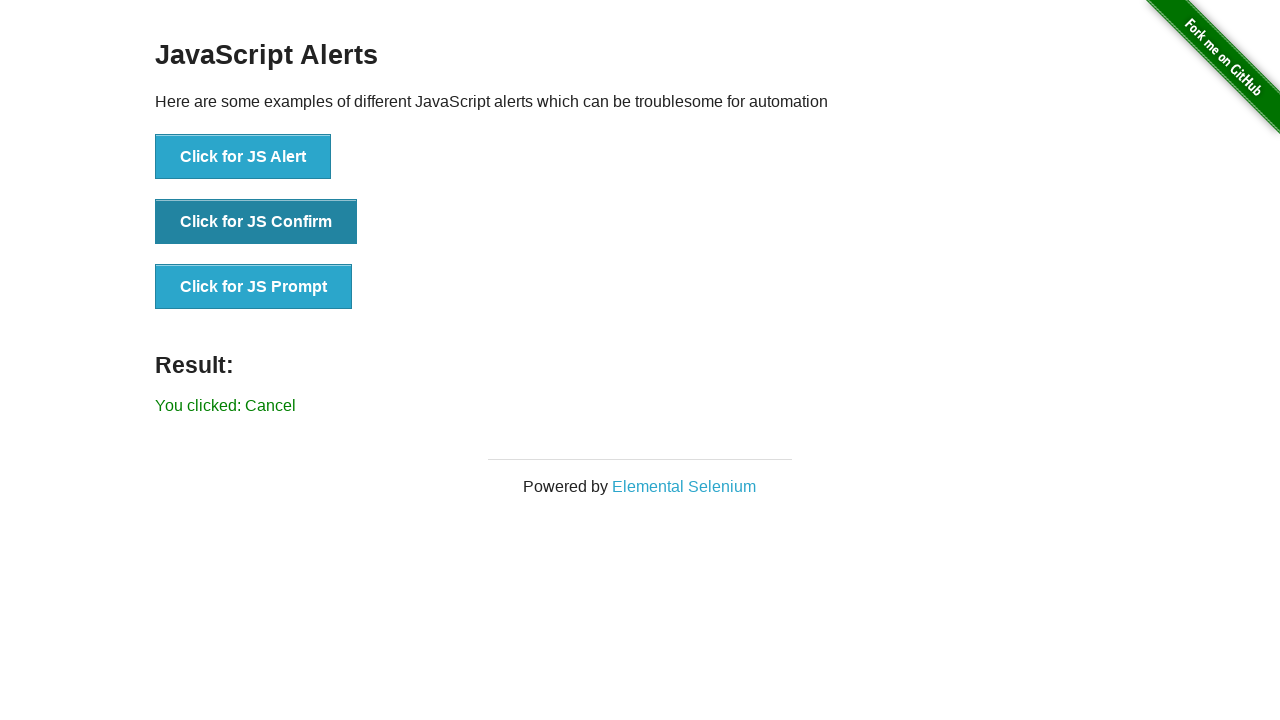

Waited for result text element to appear
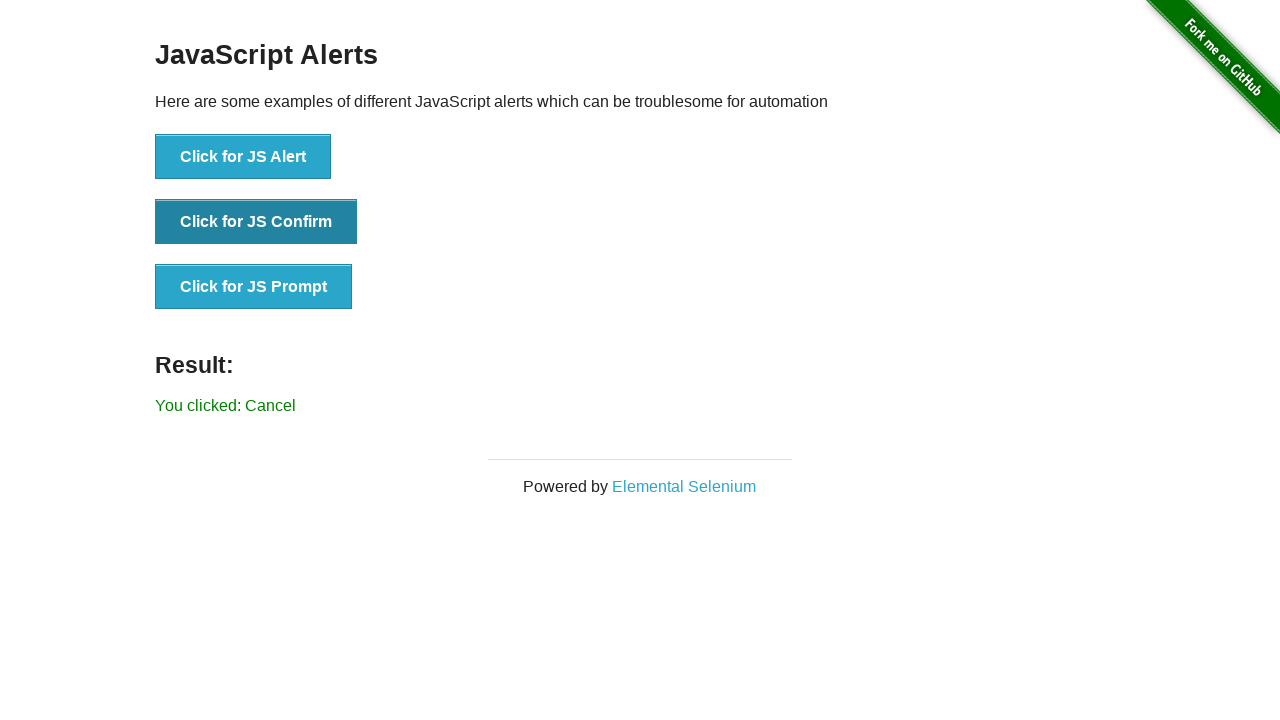

Verified result text shows 'You clicked: Cancel'
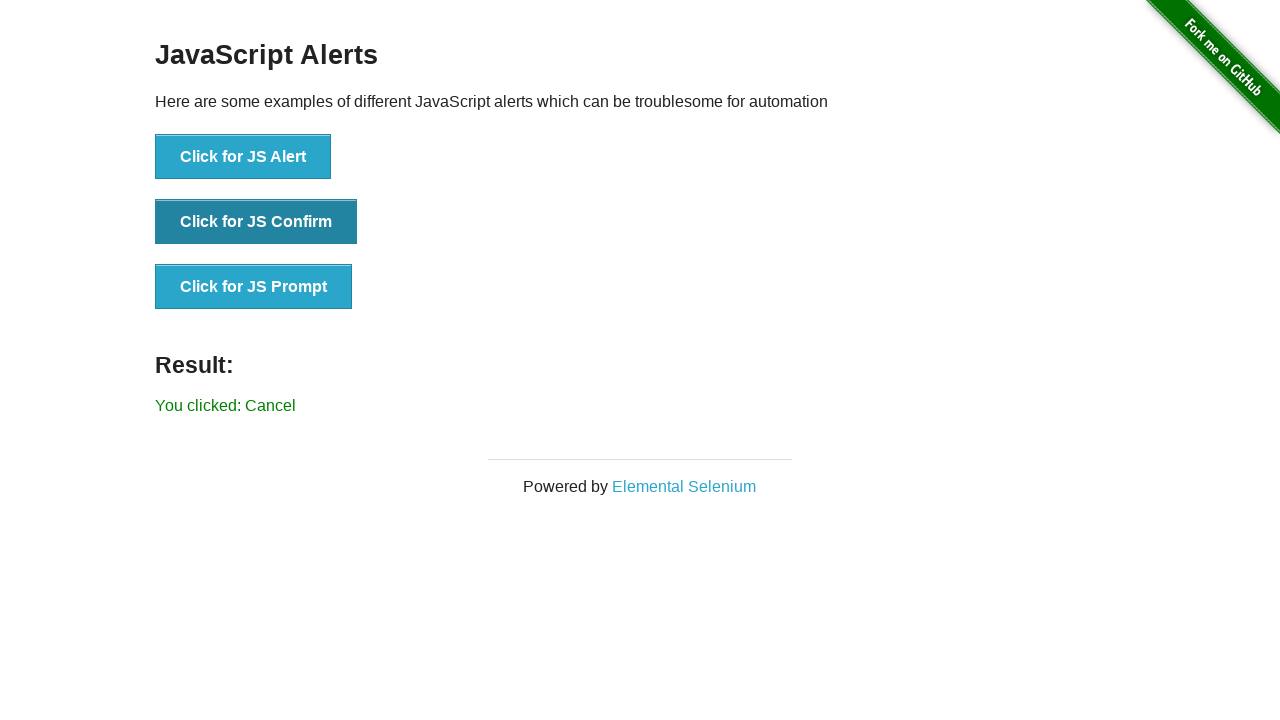

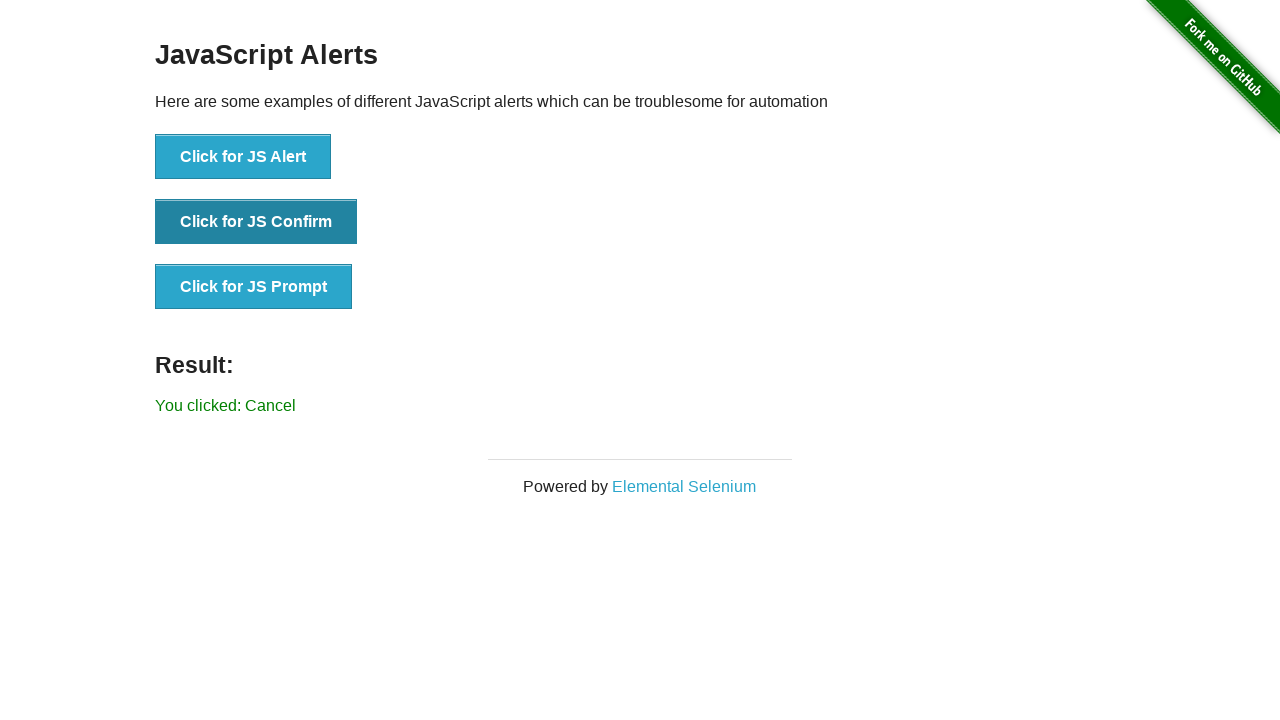